Navigates to iLovePDF's PDF to Word converter page and clicks the file picker button to initiate file selection

Starting URL: https://www.ilovepdf.com/pdf_to_word

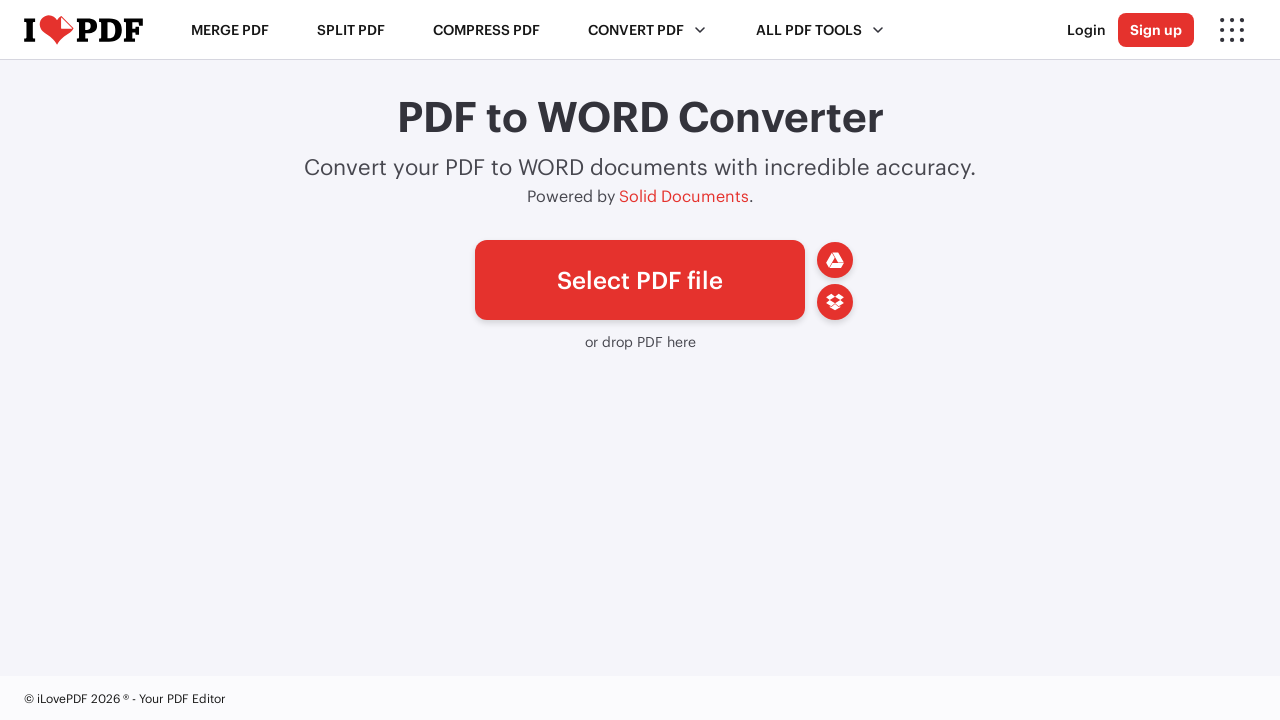

Waited for file picker button to be visible on PDF to Word converter page
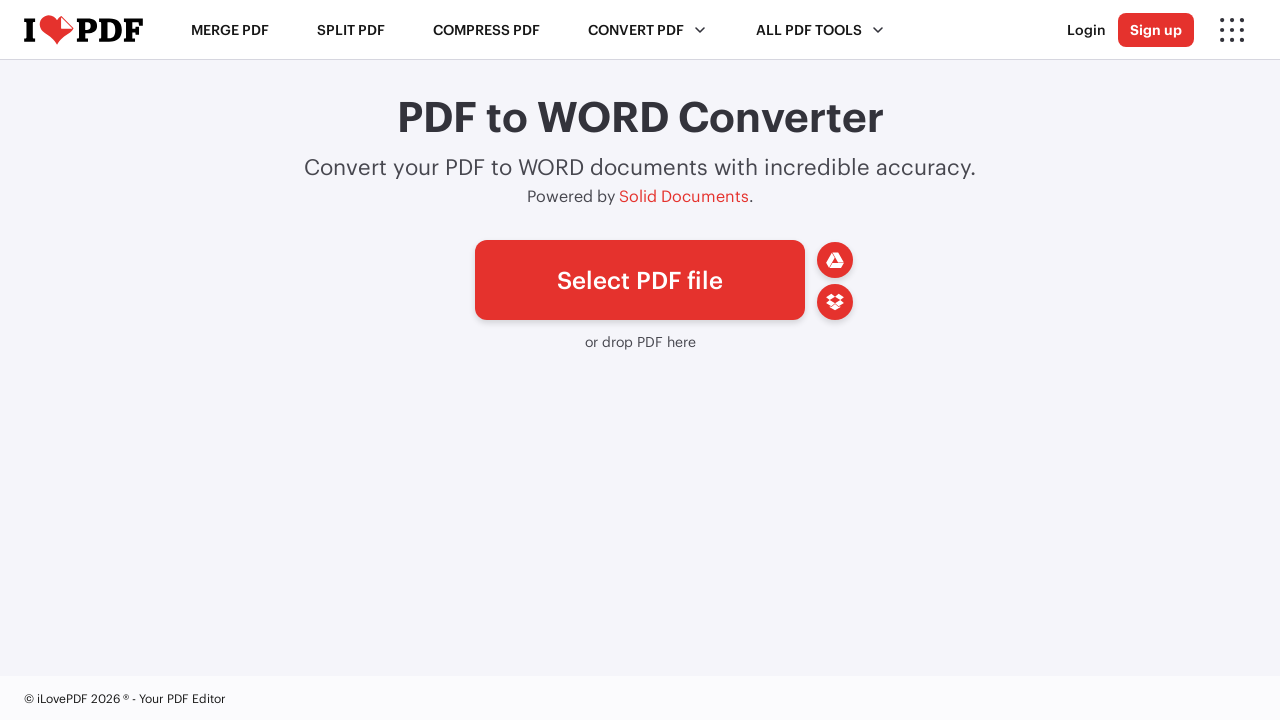

Clicked file picker button to open file selection dialog at (640, 280) on #pickfiles
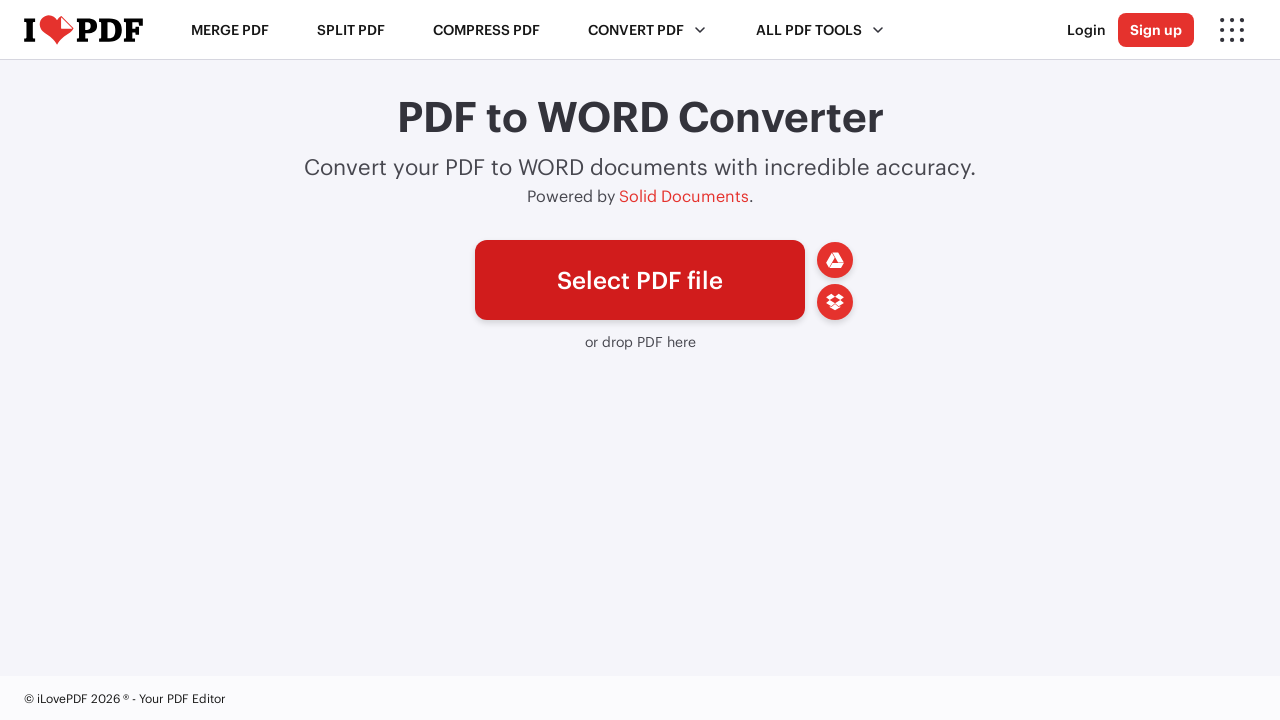

Waited for file dialog interaction to complete
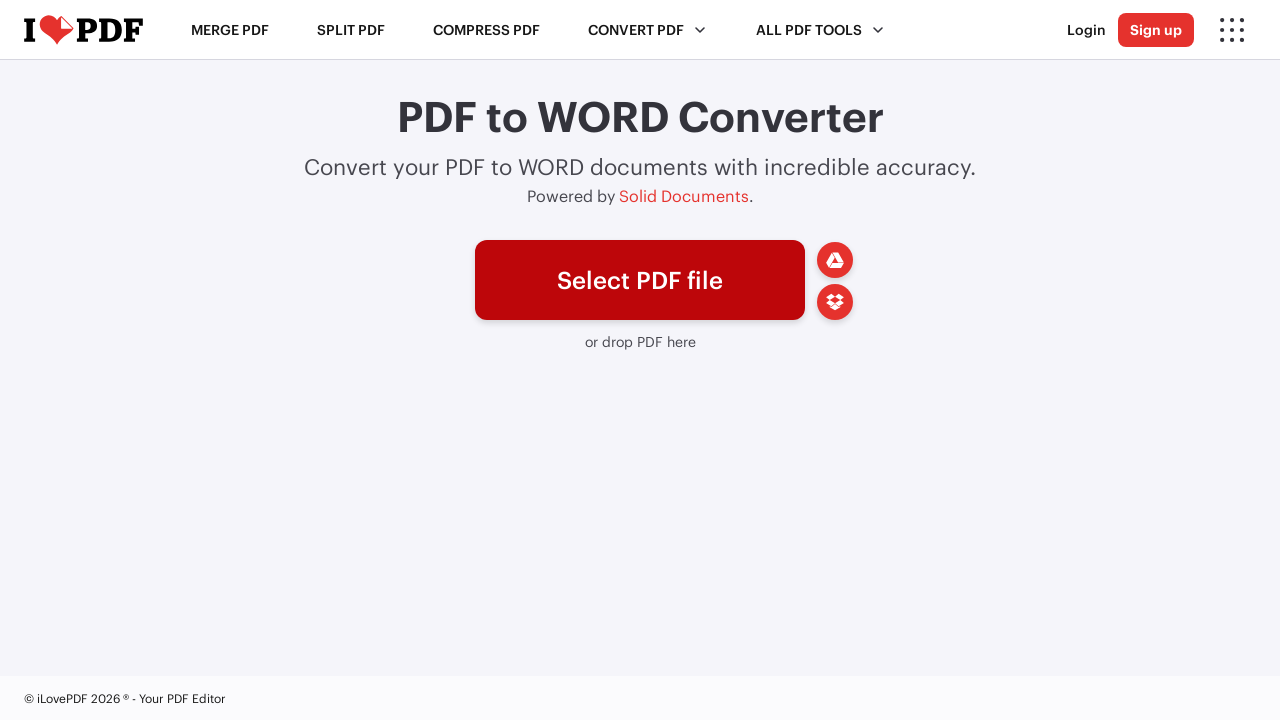

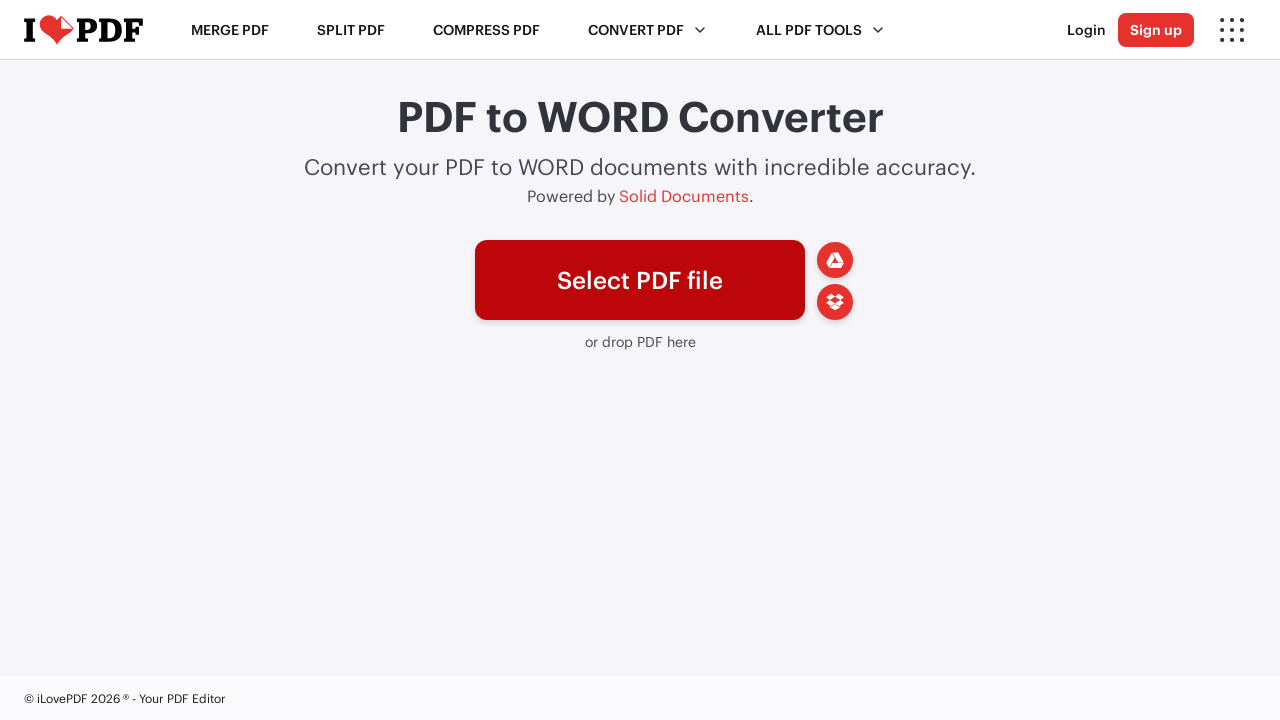